Tests regular click functionality by clicking a dynamic button and verifying the success message appears

Starting URL: https://demoqa.com/buttons

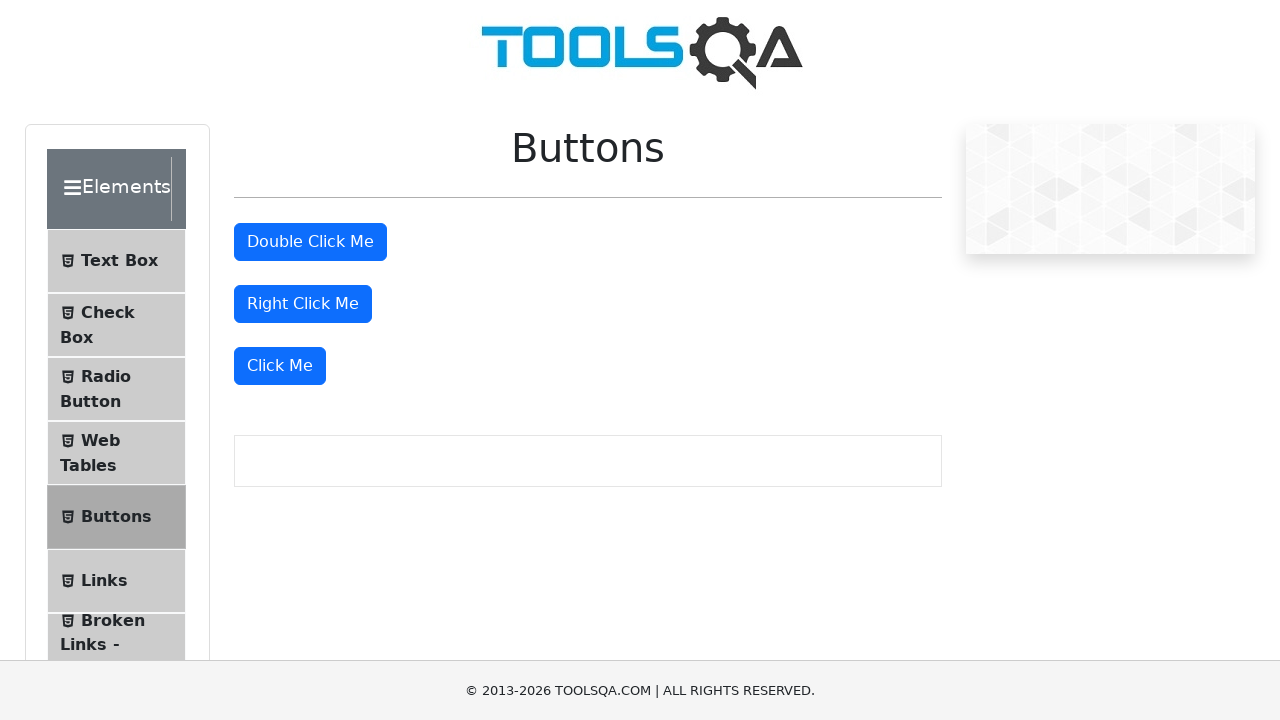

Clicked the 'Click Me' button (third button on the page) at (280, 366) on button:has-text('Click Me') >> nth=-1
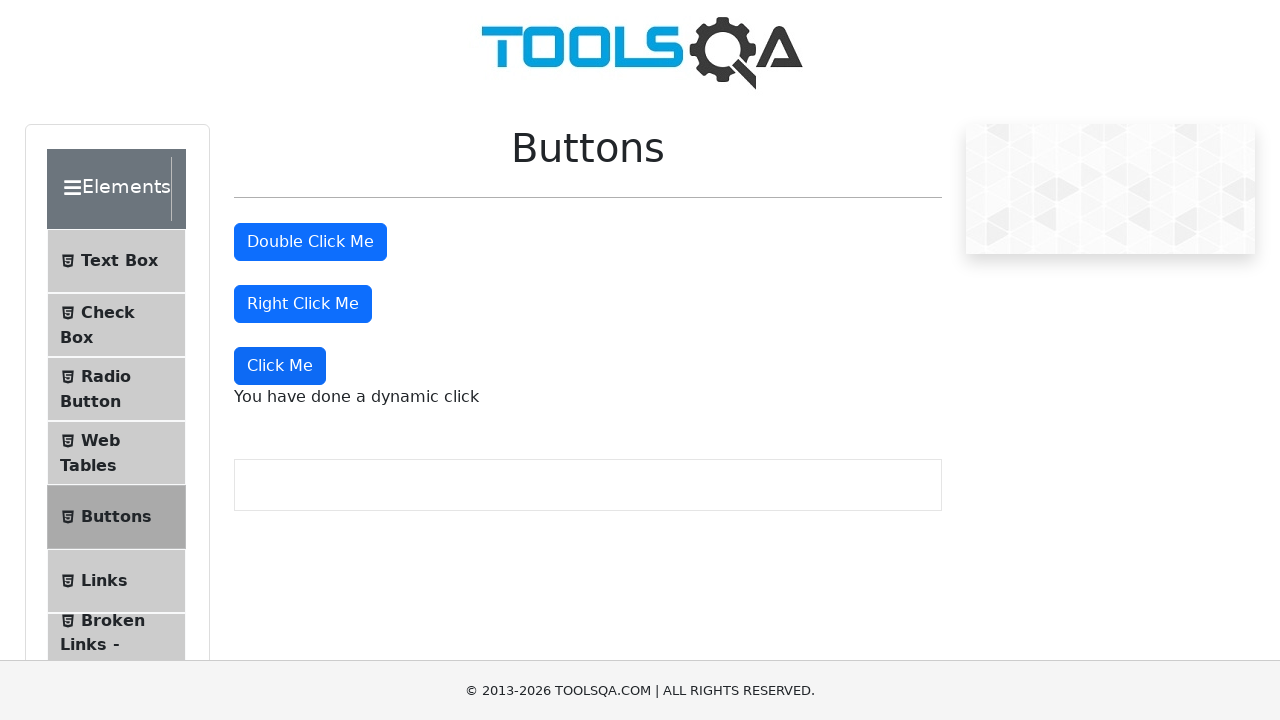

Dynamic click success message appeared
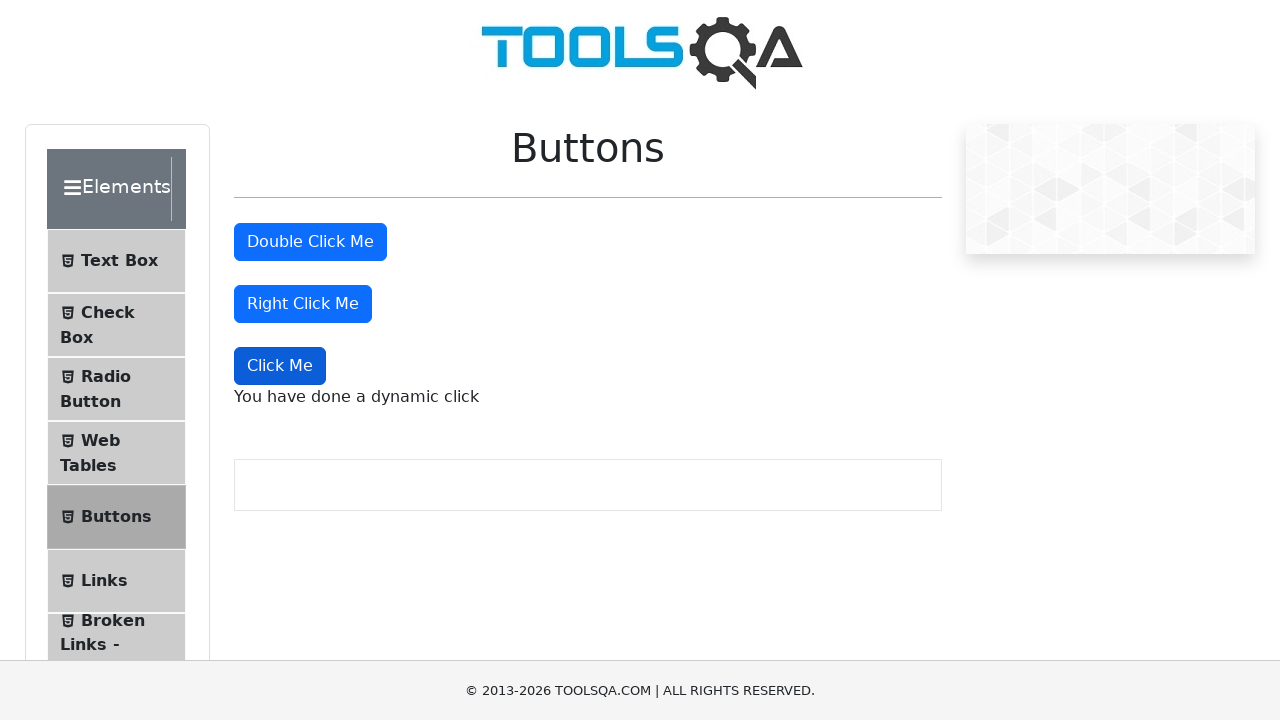

Located the dynamic click message element
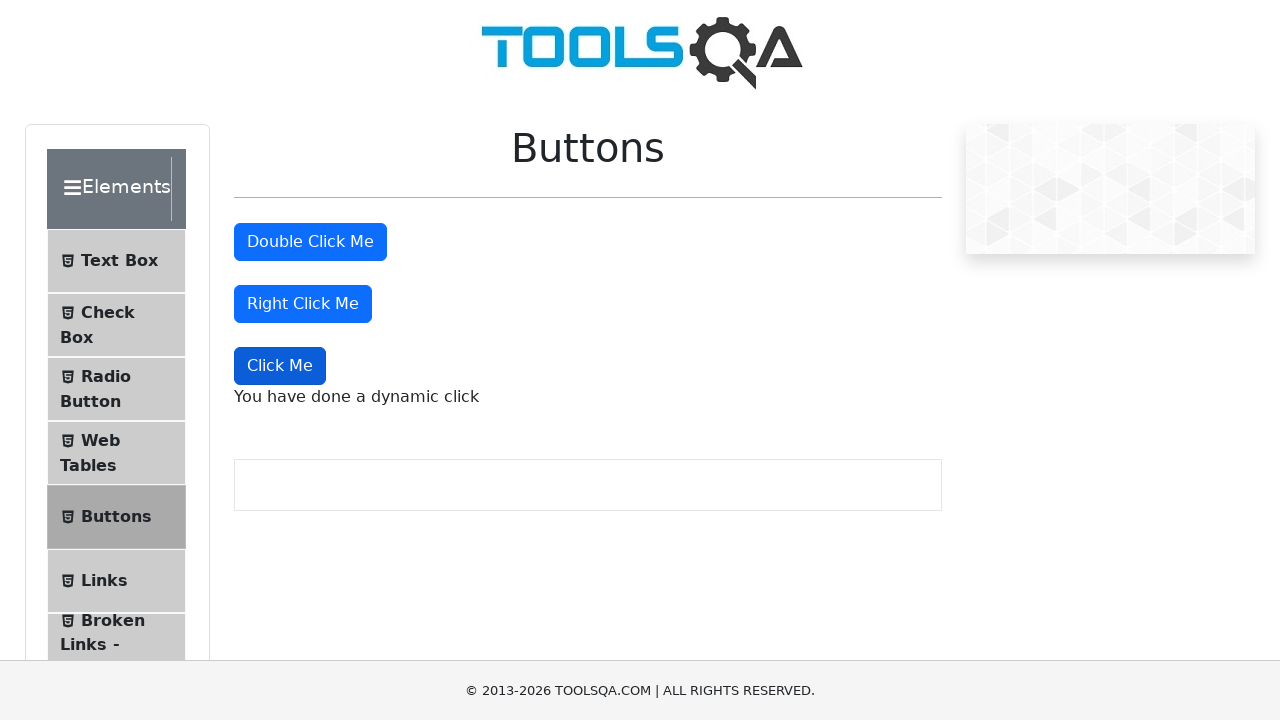

Verified success message text is 'You have done a dynamic click'
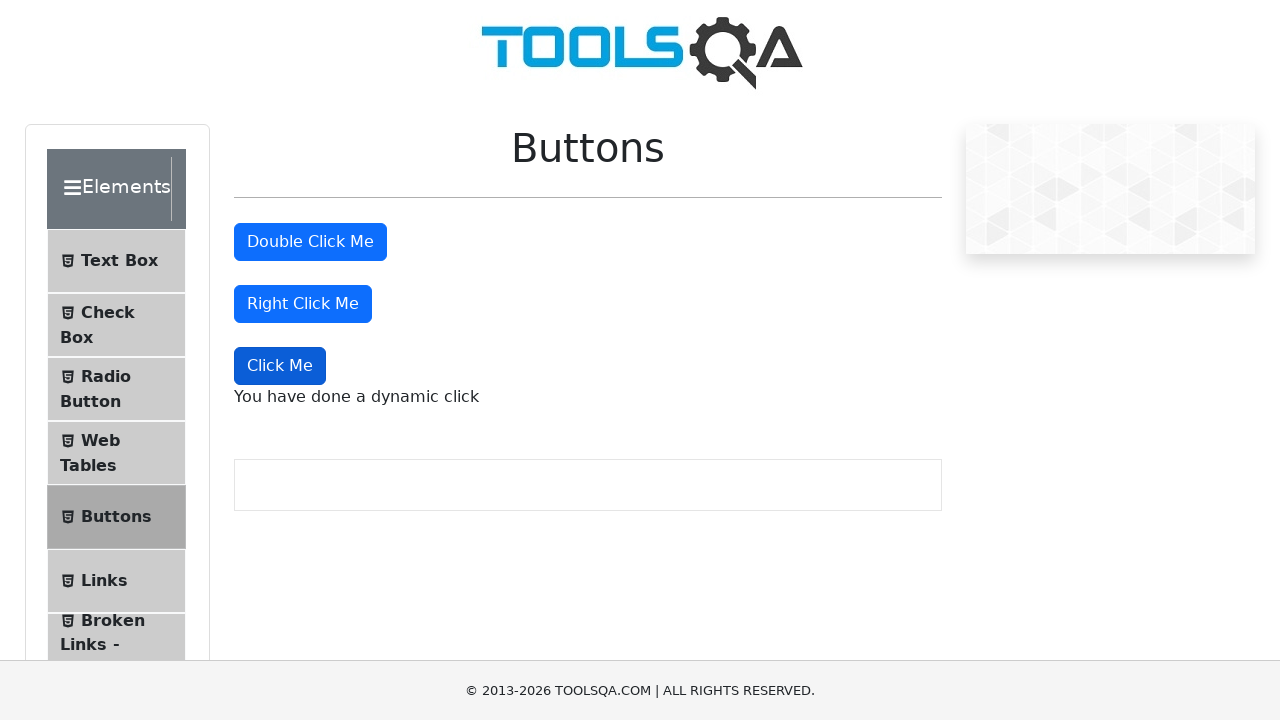

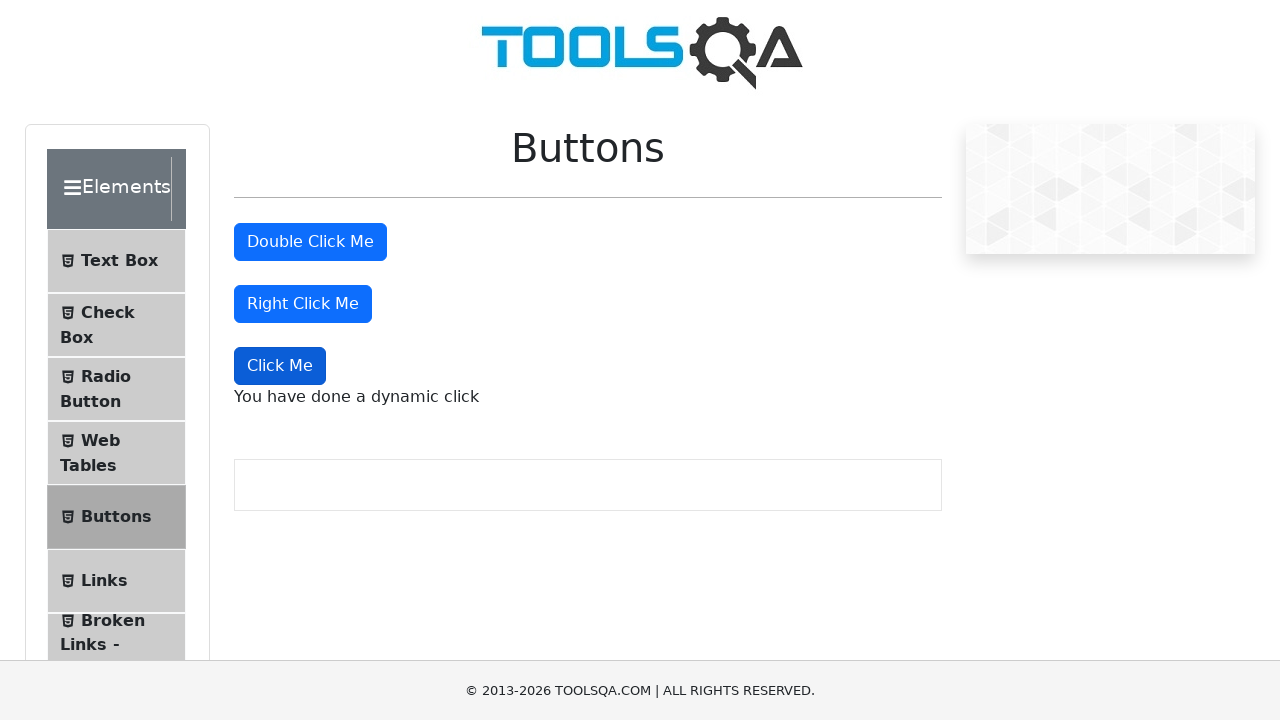